Navigates to the homepage and waits for the page to fully load

Starting URL: https://frontends-demo.vercel.app/

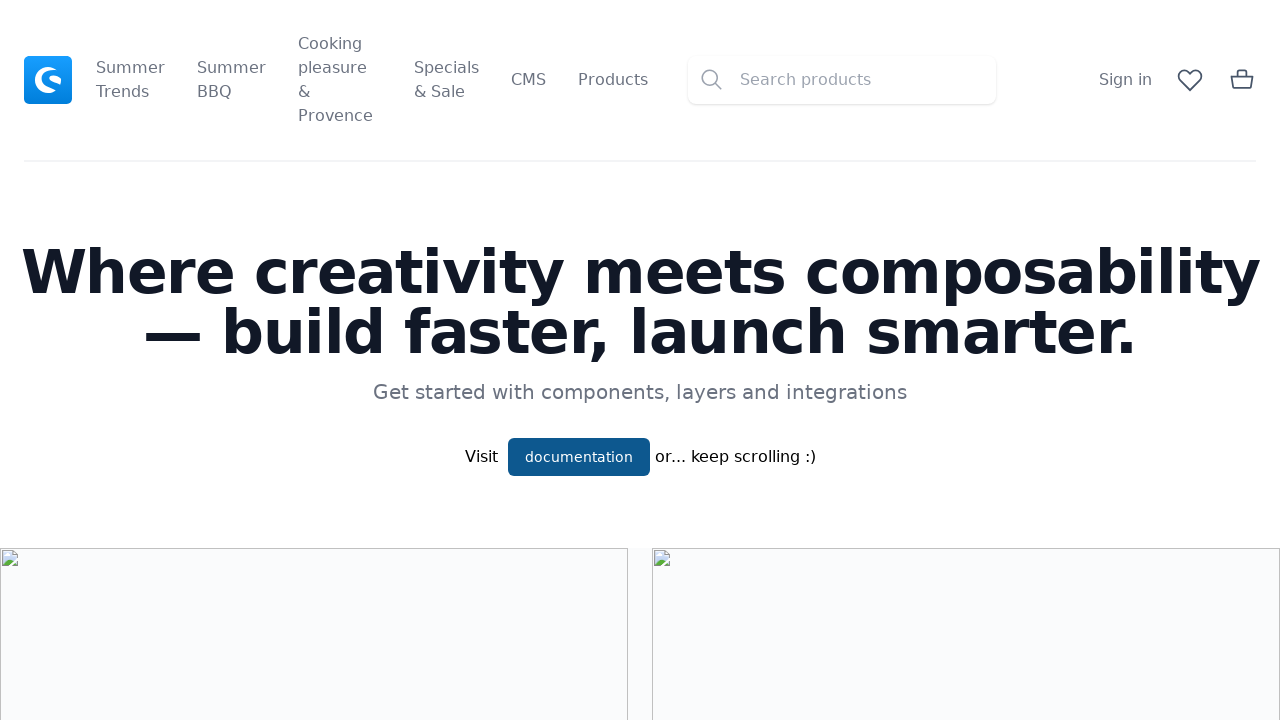

Navigated to homepage
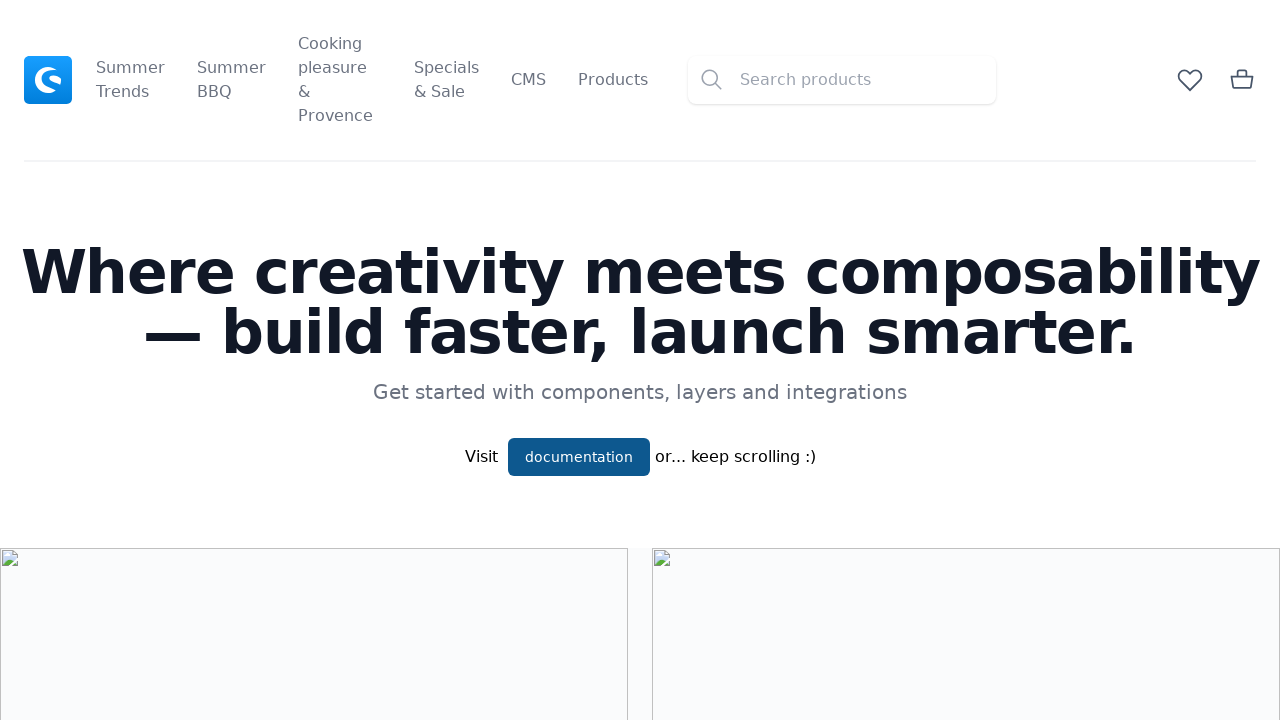

Page fully loaded - network idle state reached
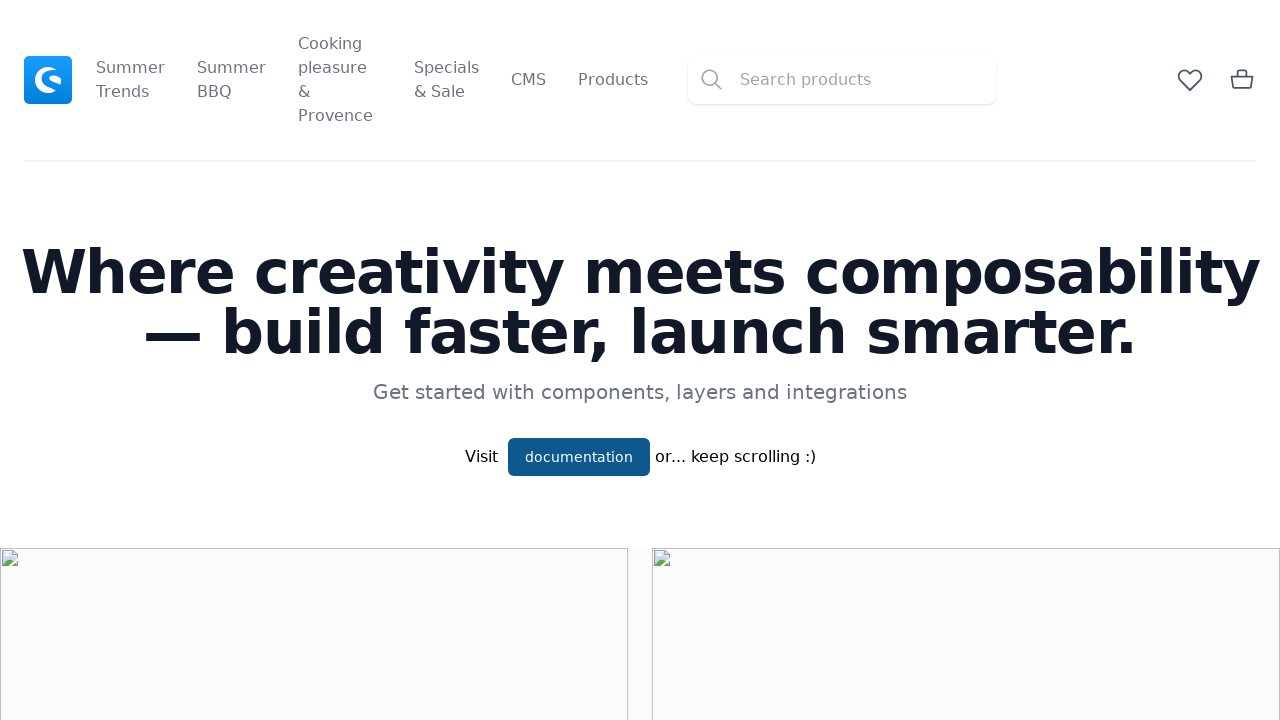

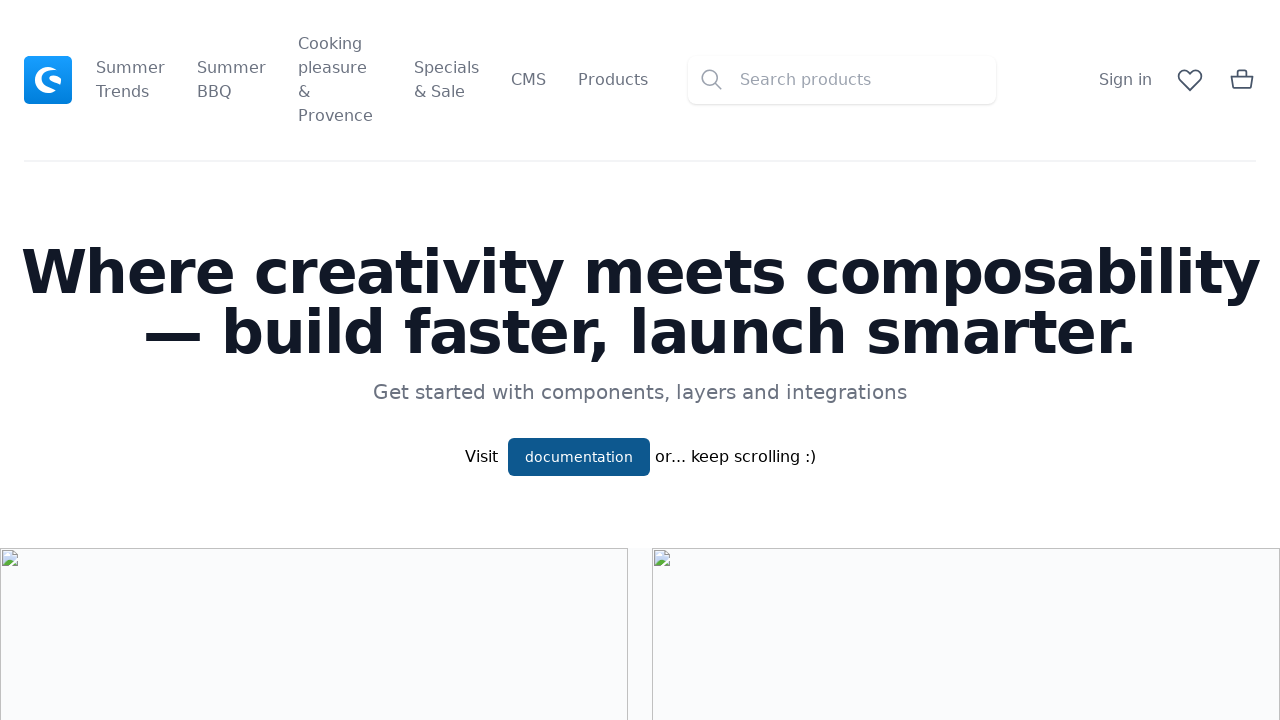